Tests implicit wait functionality by clicking a verify button and checking for a success message

Starting URL: http://suninjuly.github.io/wait1.html

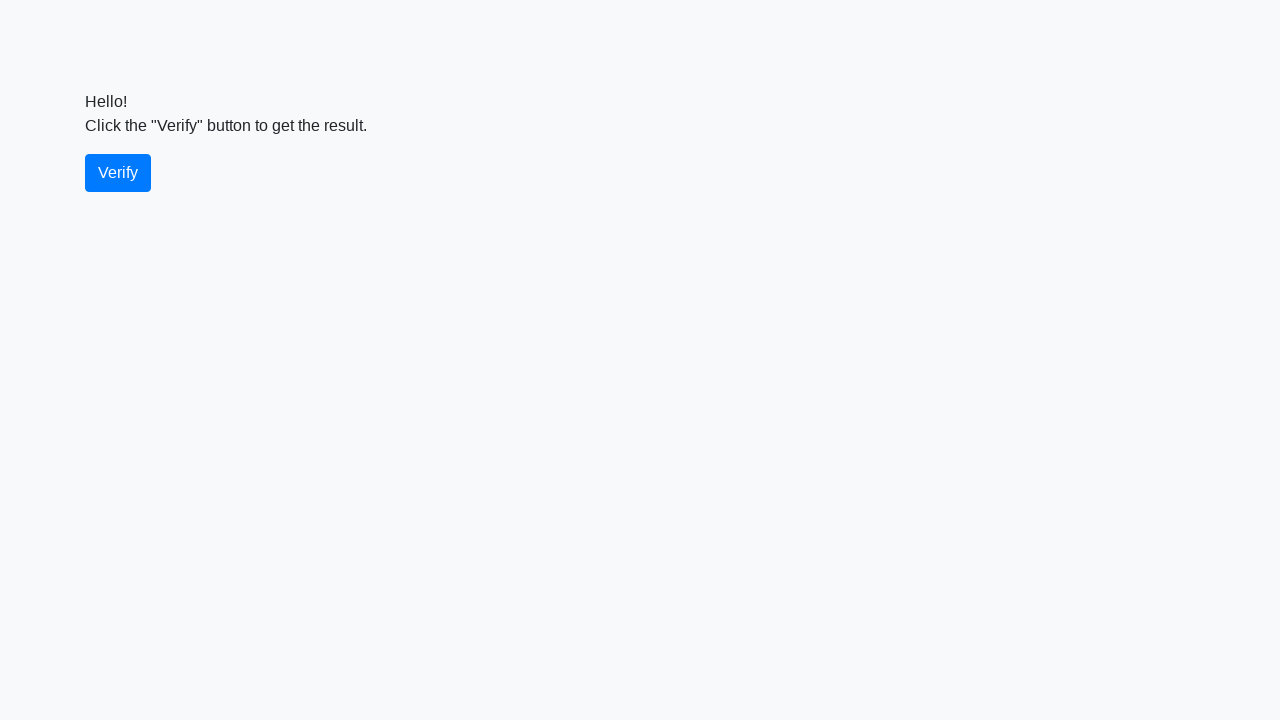

Clicked the verify button at (118, 173) on #verify
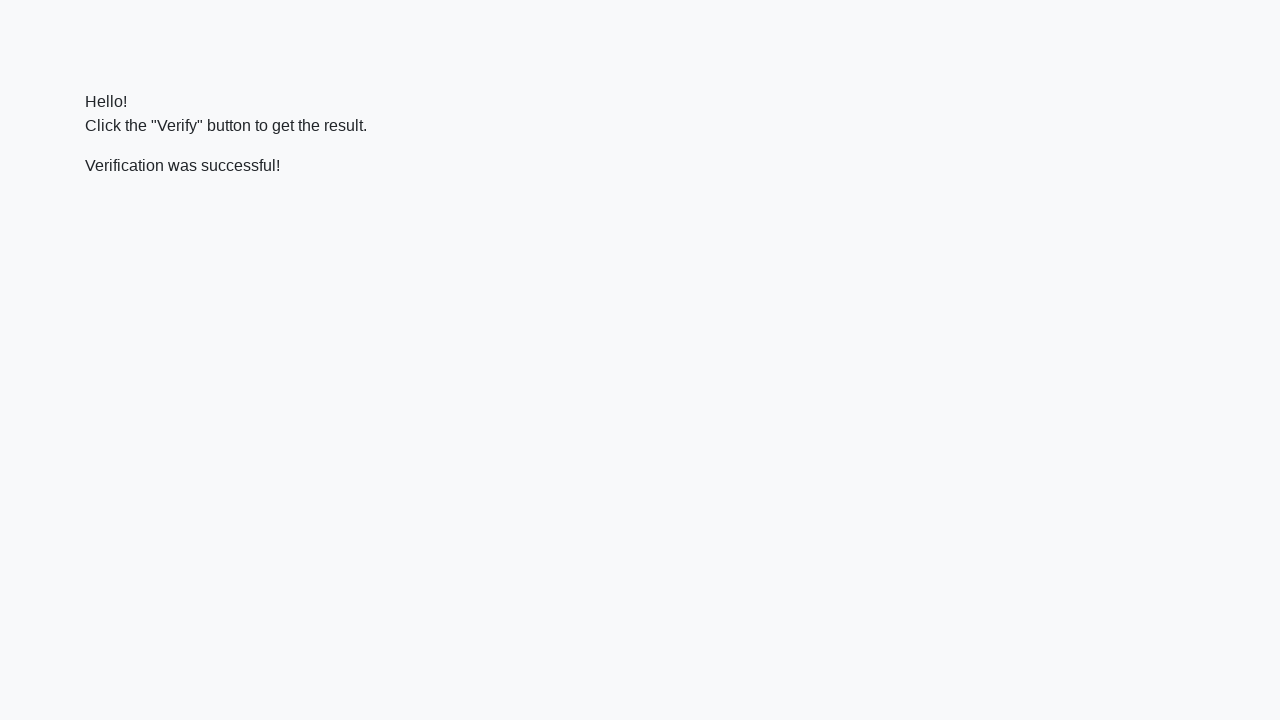

Success message element appeared
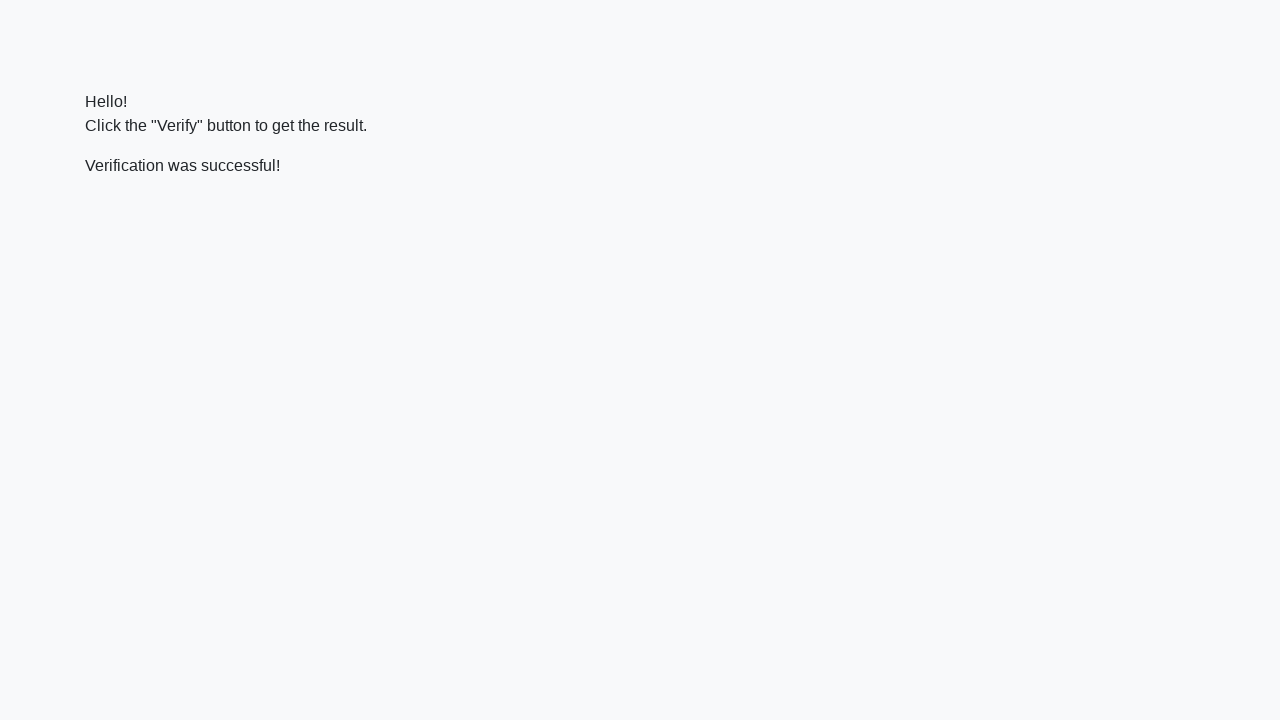

Verified success message contains 'successful'
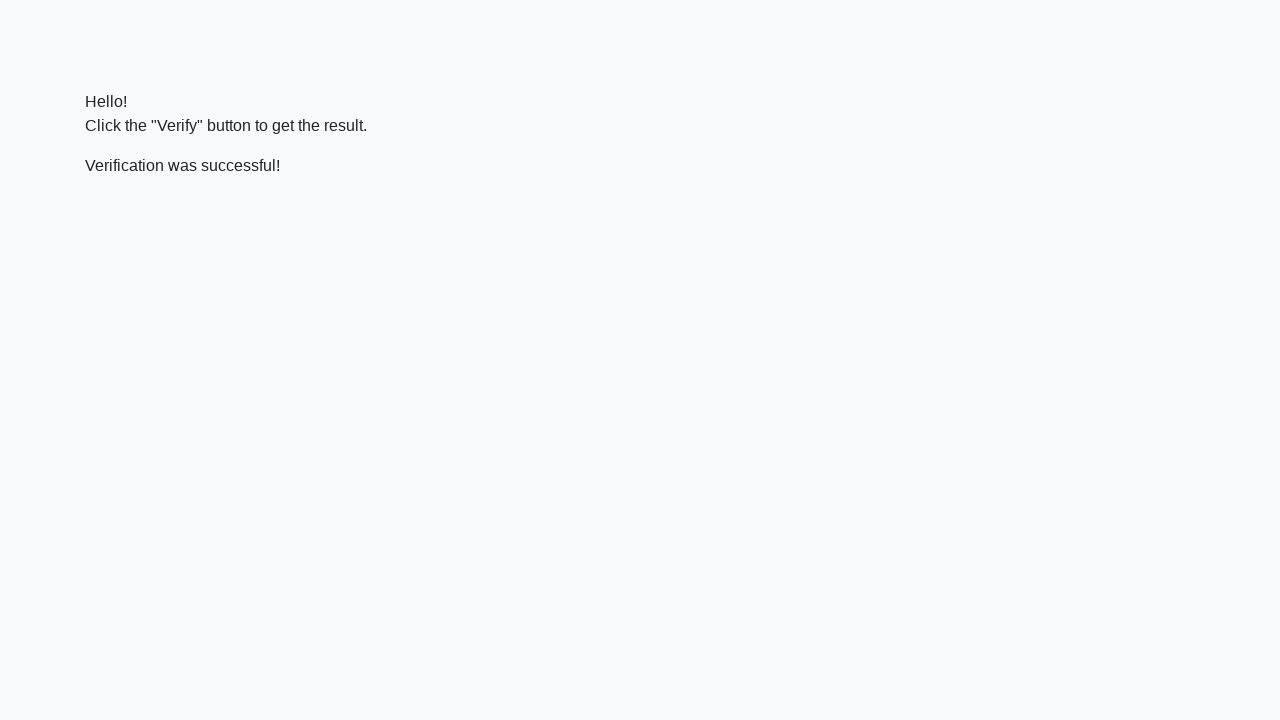

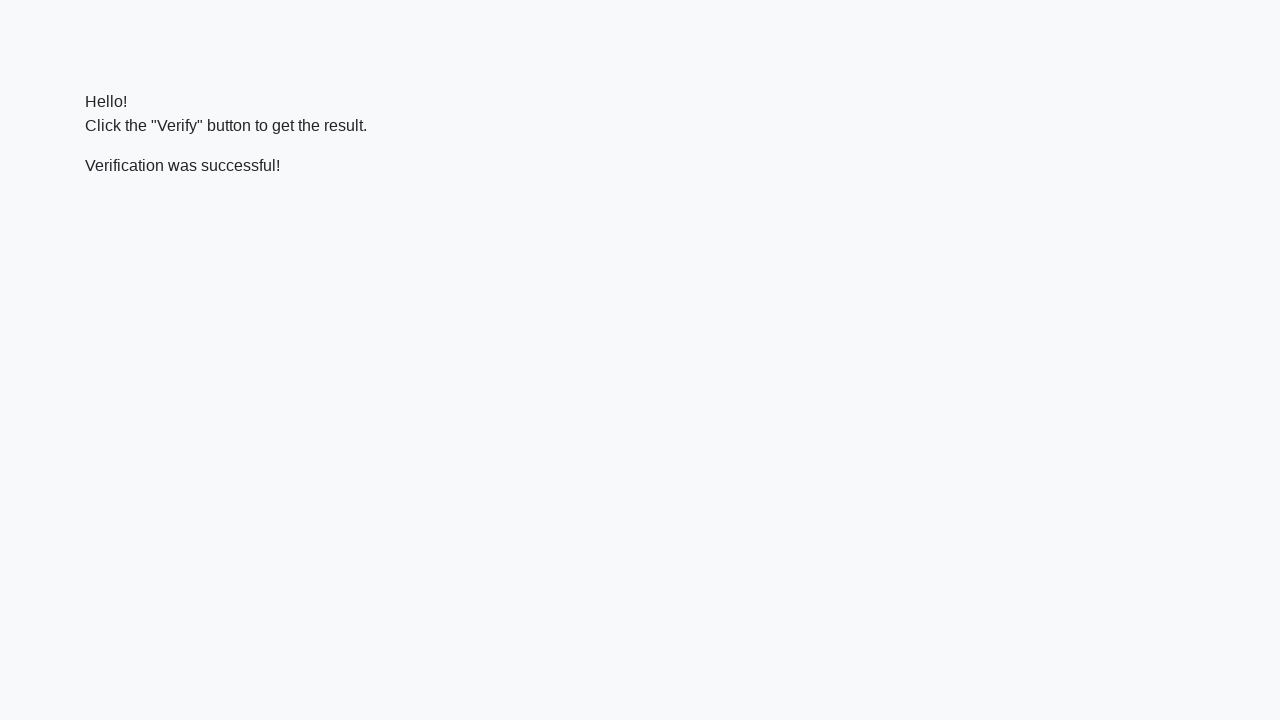